Tests JavaScript alert handling by interacting with confirm and prompt dialog boxes on a demo page

Starting URL: https://echoecho.com/javascript4.htm

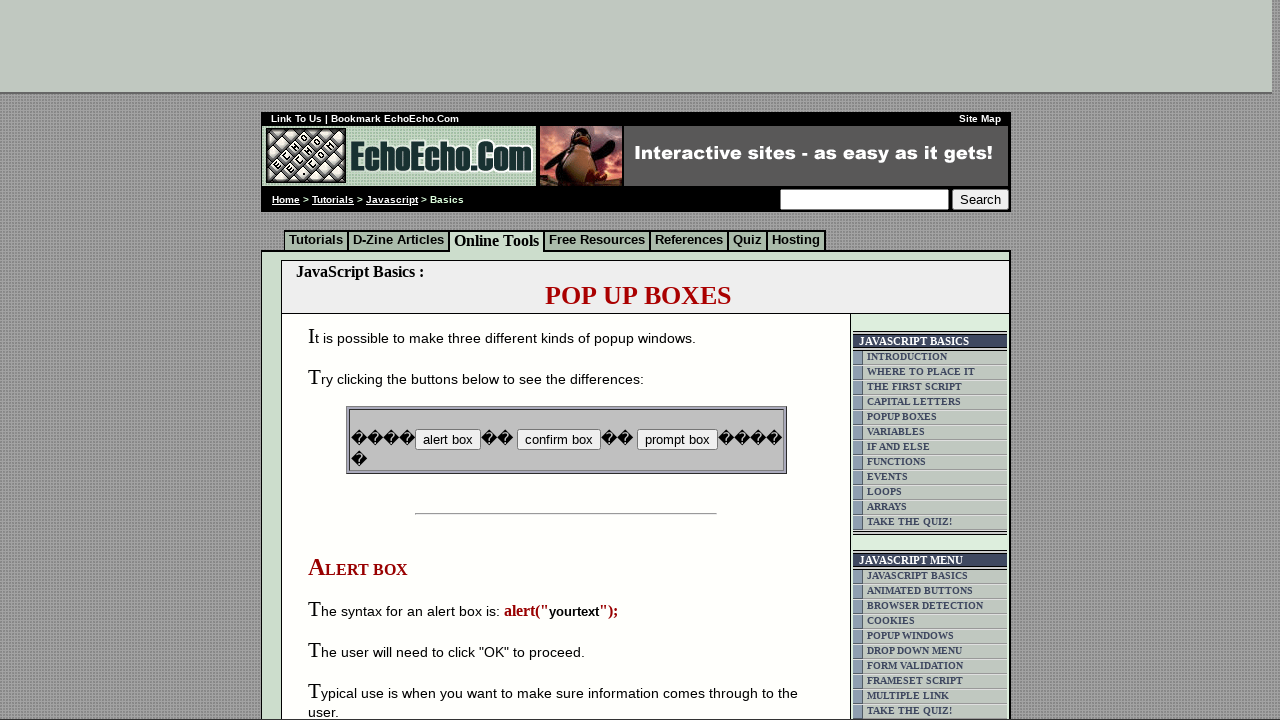

Clicked button to trigger confirm dialog at (558, 440) on input[name='B2']
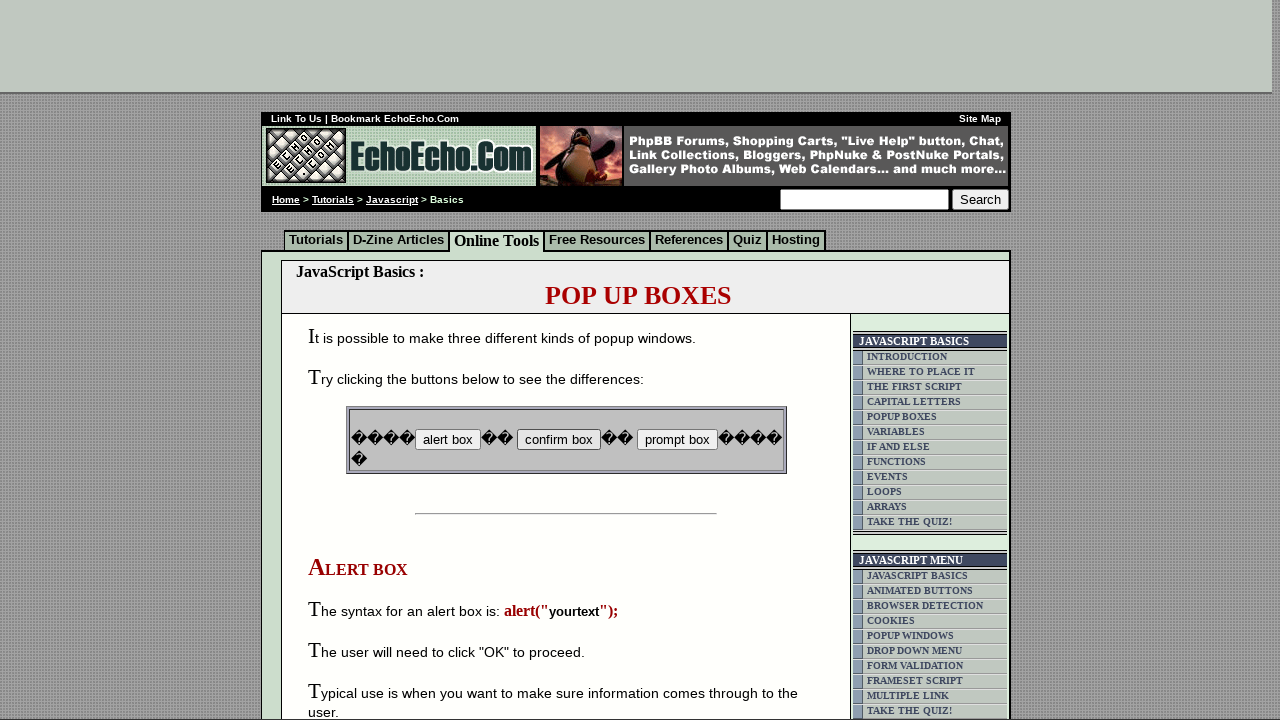

Set up dialog handler to accept confirm dialog
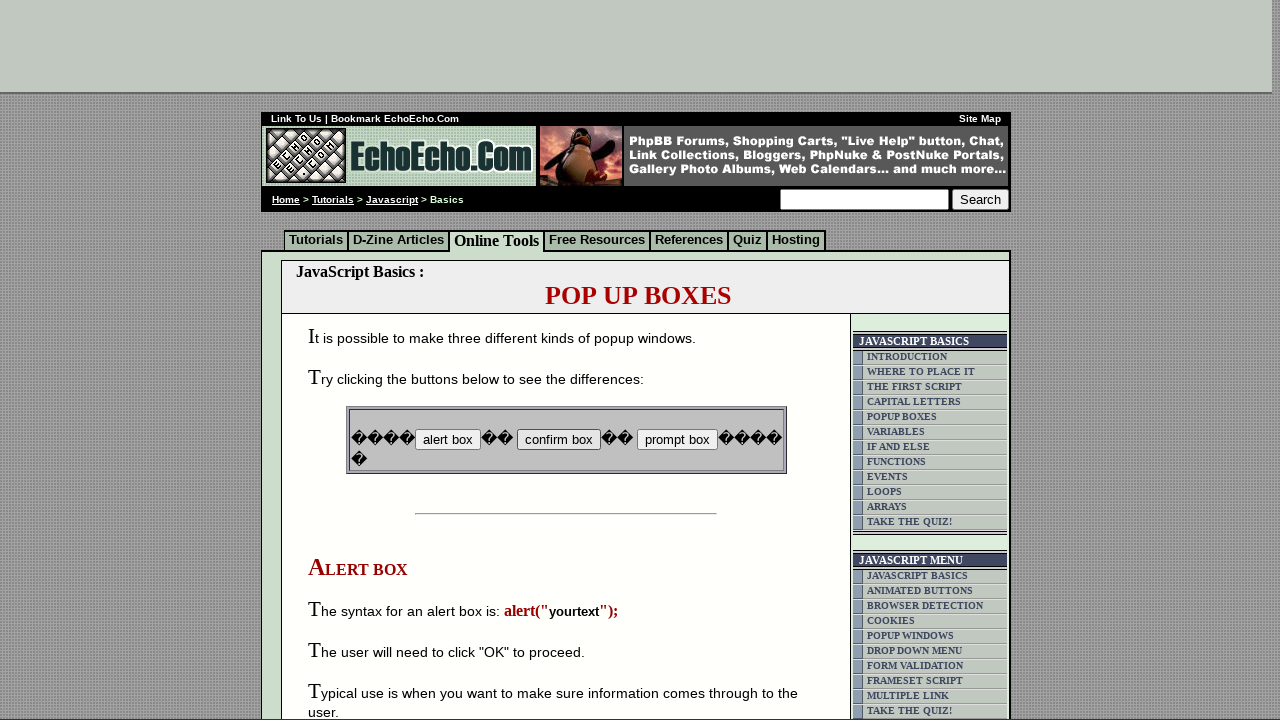

Clicked button to trigger prompt dialog at (677, 440) on input[name='B3']
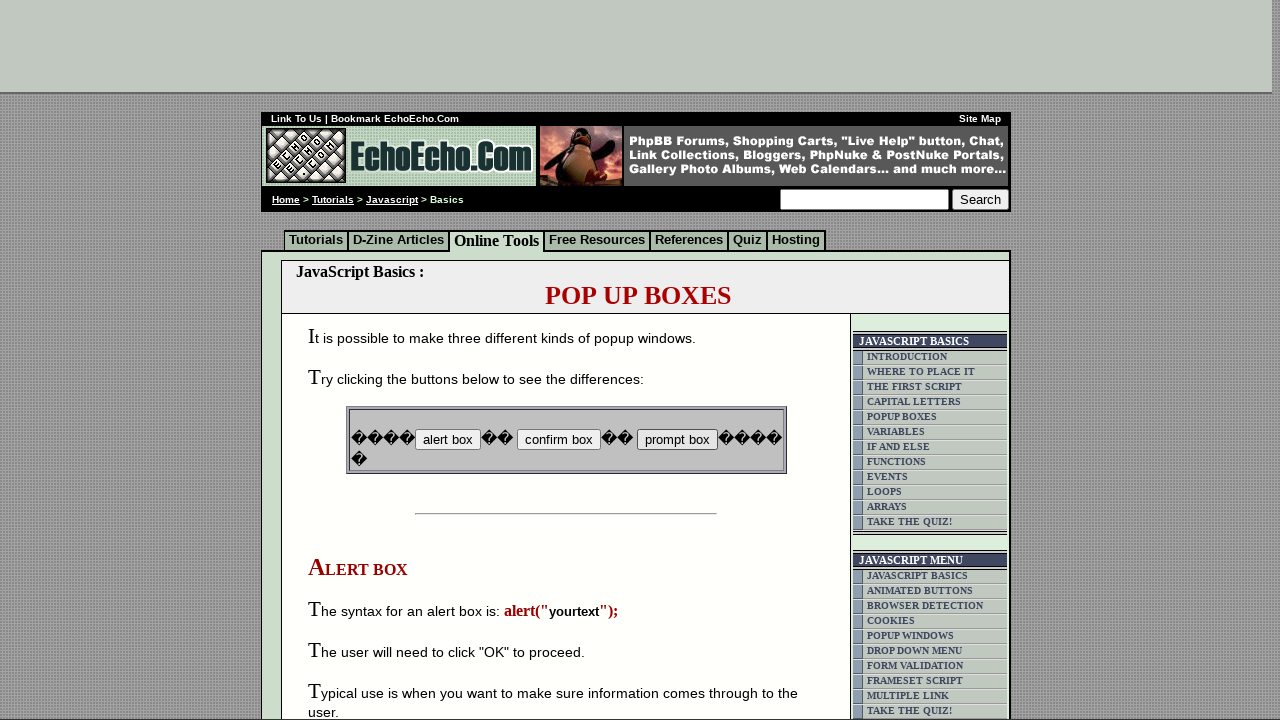

Set up dialog handler to accept prompt dialog with text 'Hello Selenium'
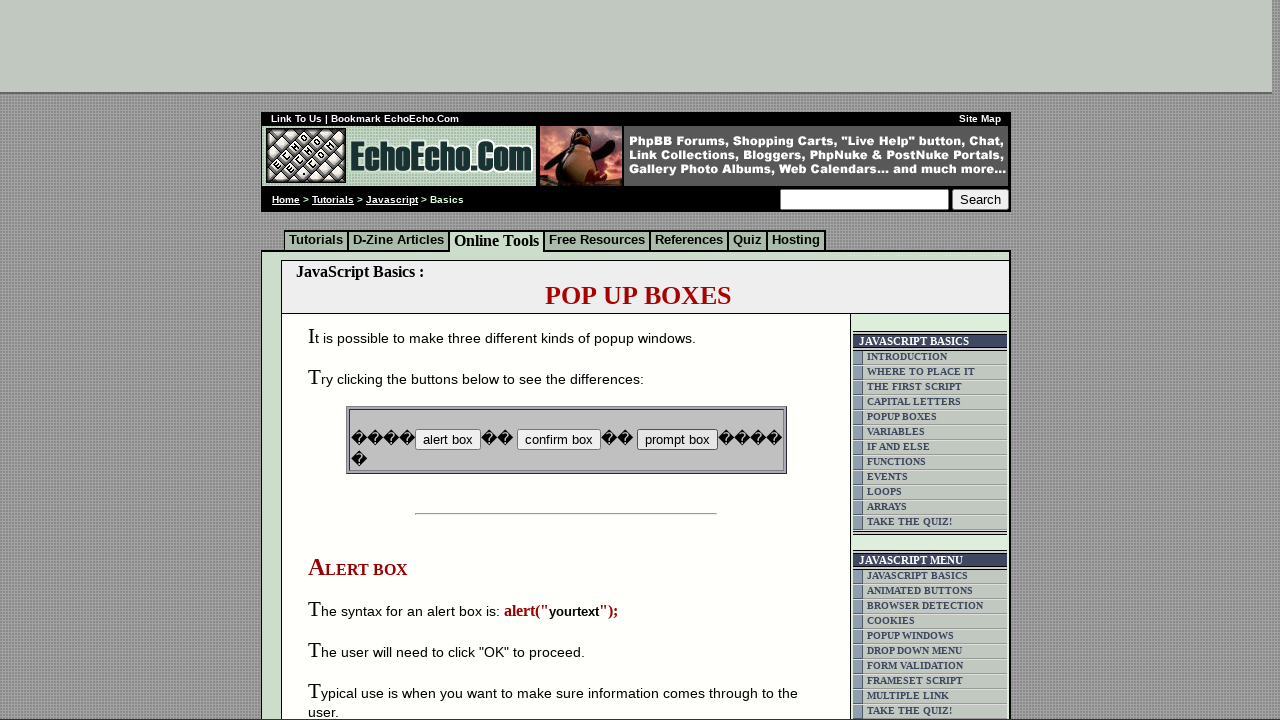

Re-clicked button to trigger prompt dialog after handler was set at (677, 440) on input[name='B3']
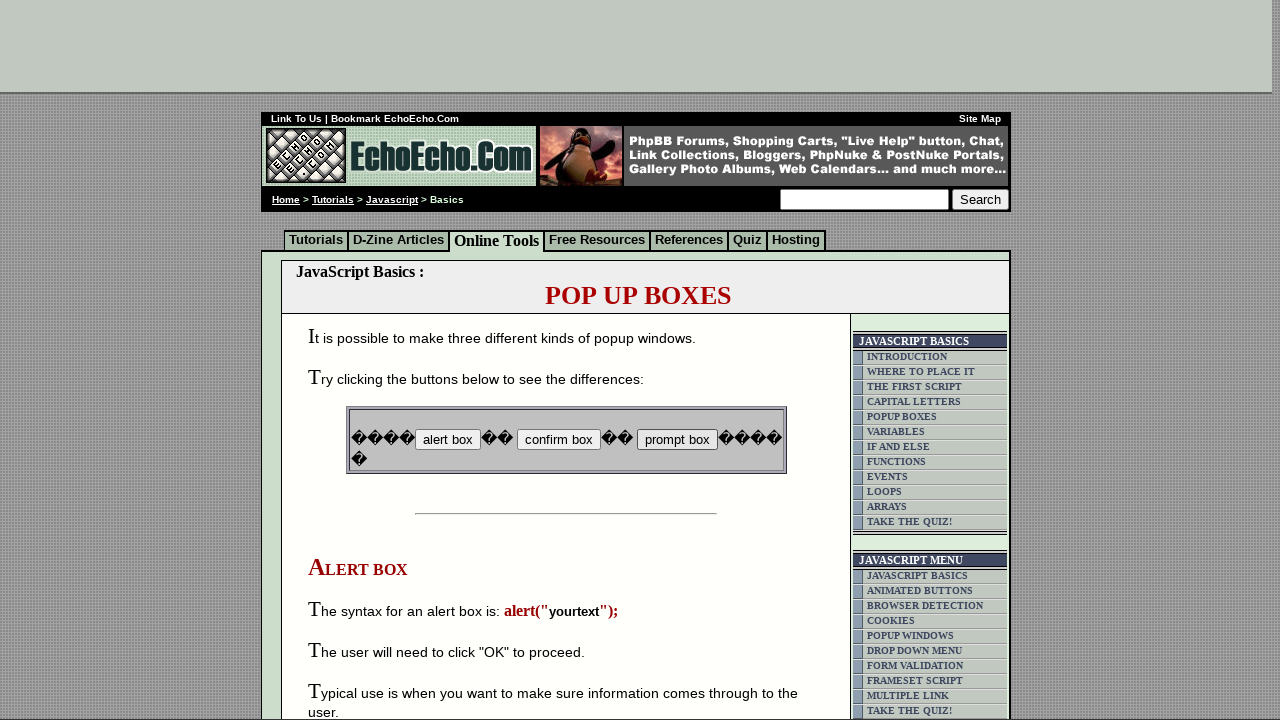

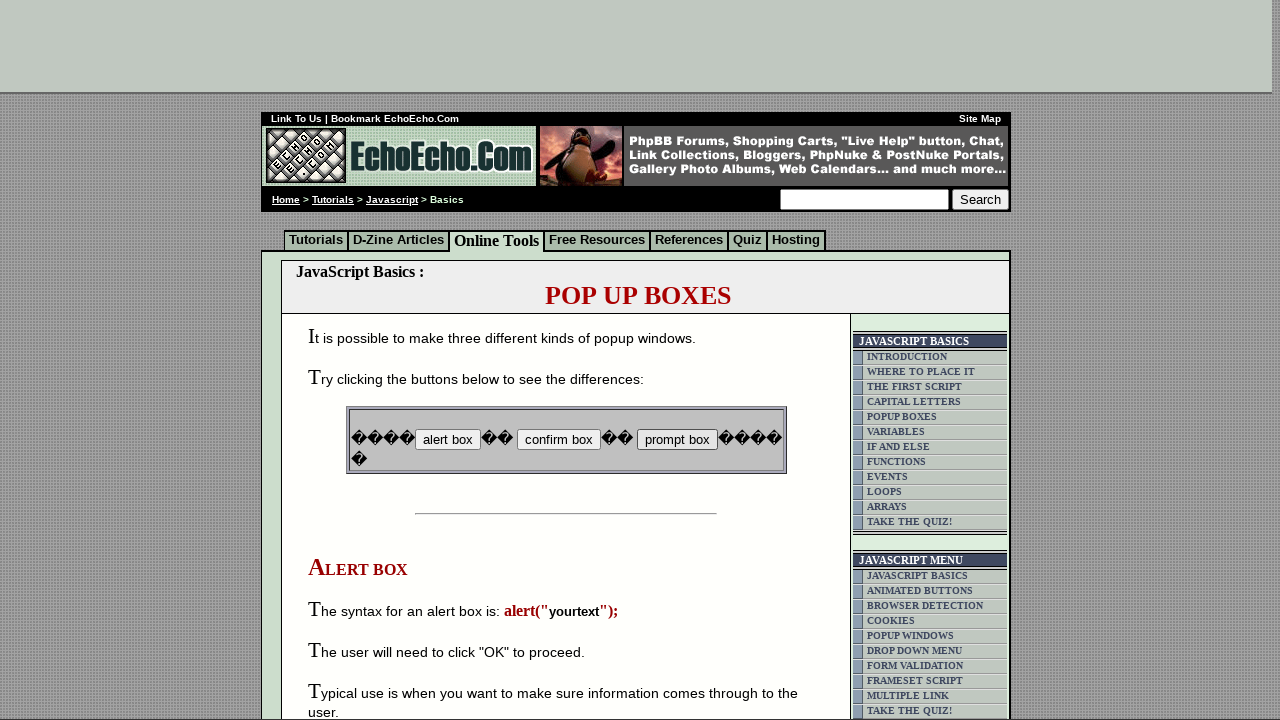